Tests product browsing on demo store by clicking phone category and viewing a specific phone

Starting URL: https://www.demoblaze.com/

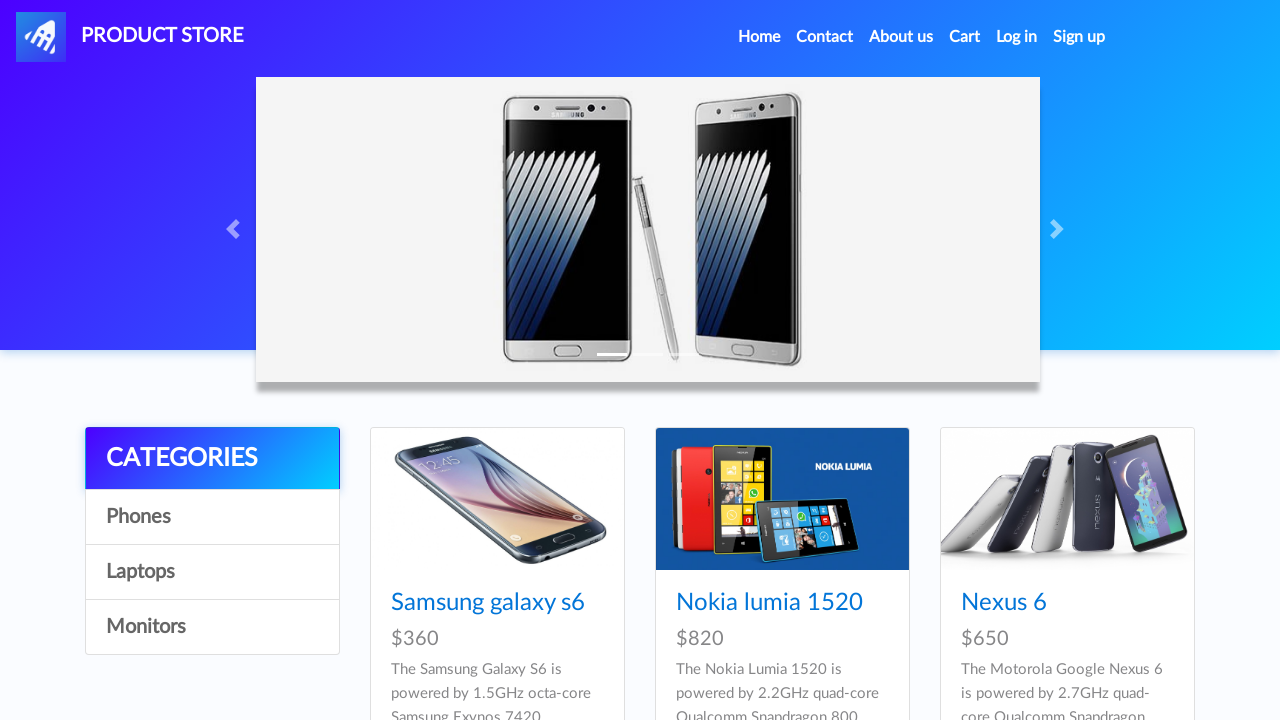

Clicked on phones category at (212, 517) on xpath=//*[@id="itemc"]
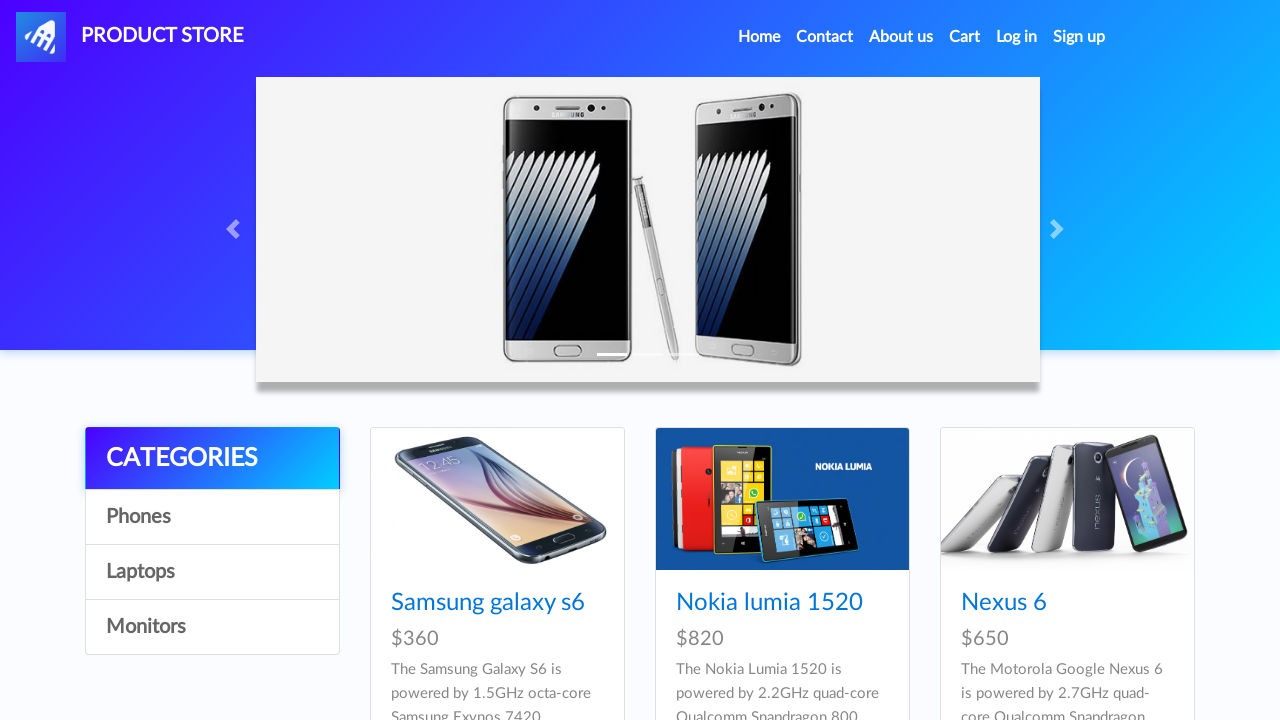

Phone products loaded in the category view
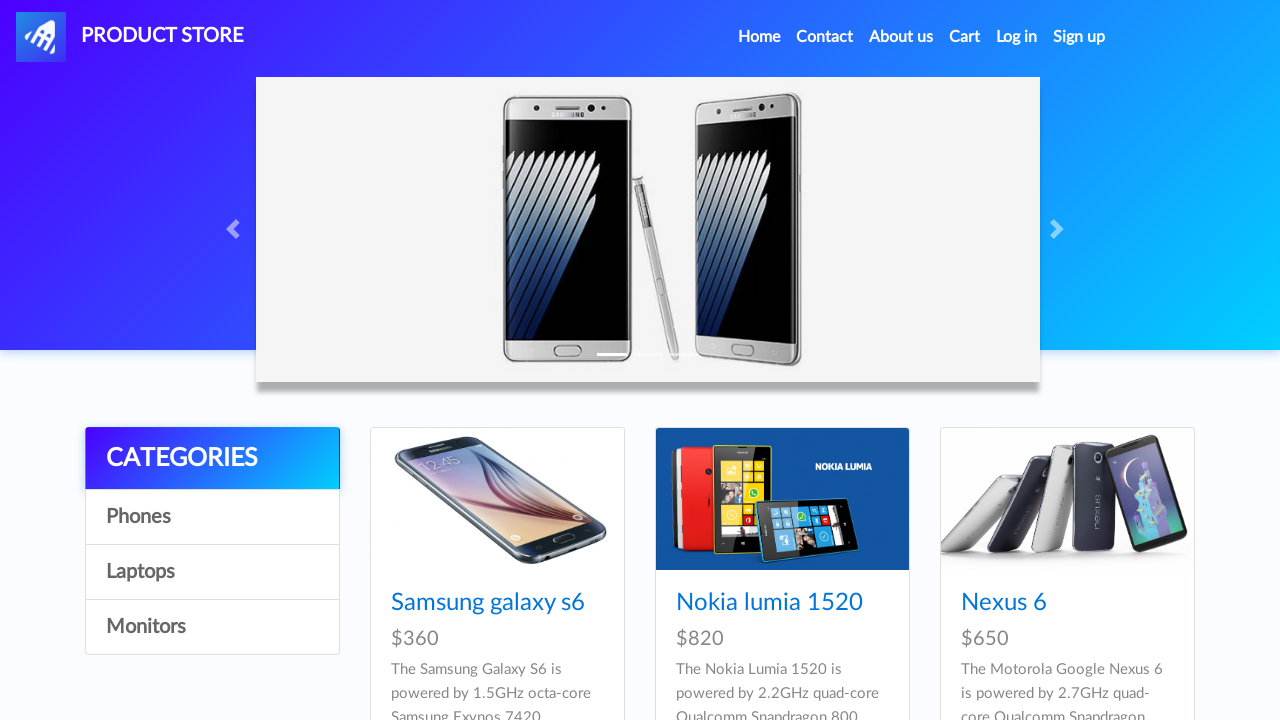

Clicked on first phone product at (488, 603) on xpath=//*[@id="tbodyid"]/div[1]/div/div/h4/a
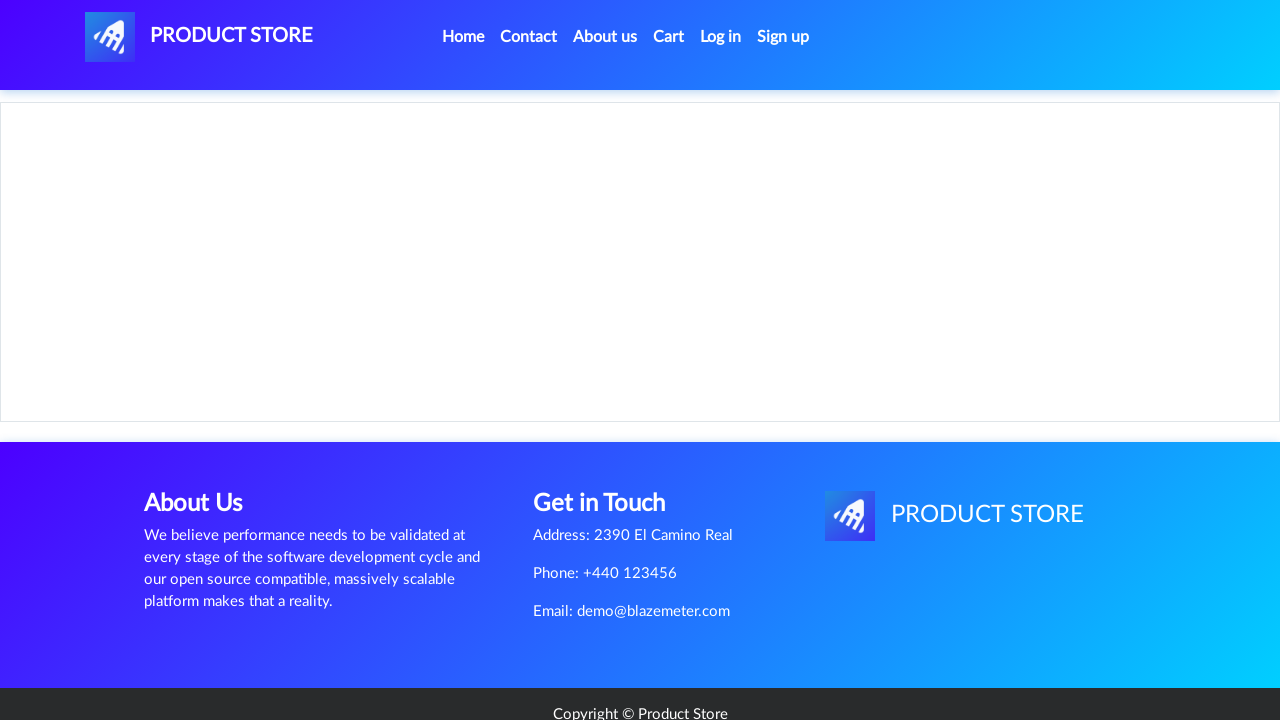

Product page loaded completely
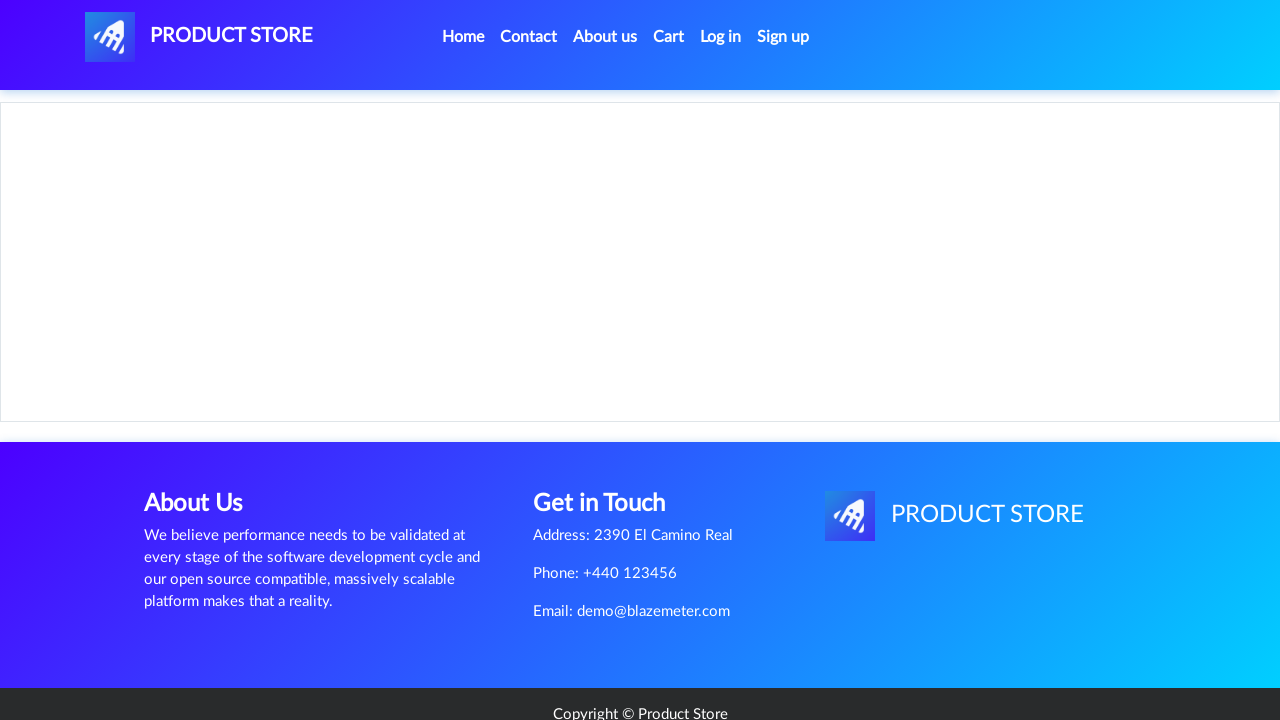

Retrieved page title: STORE
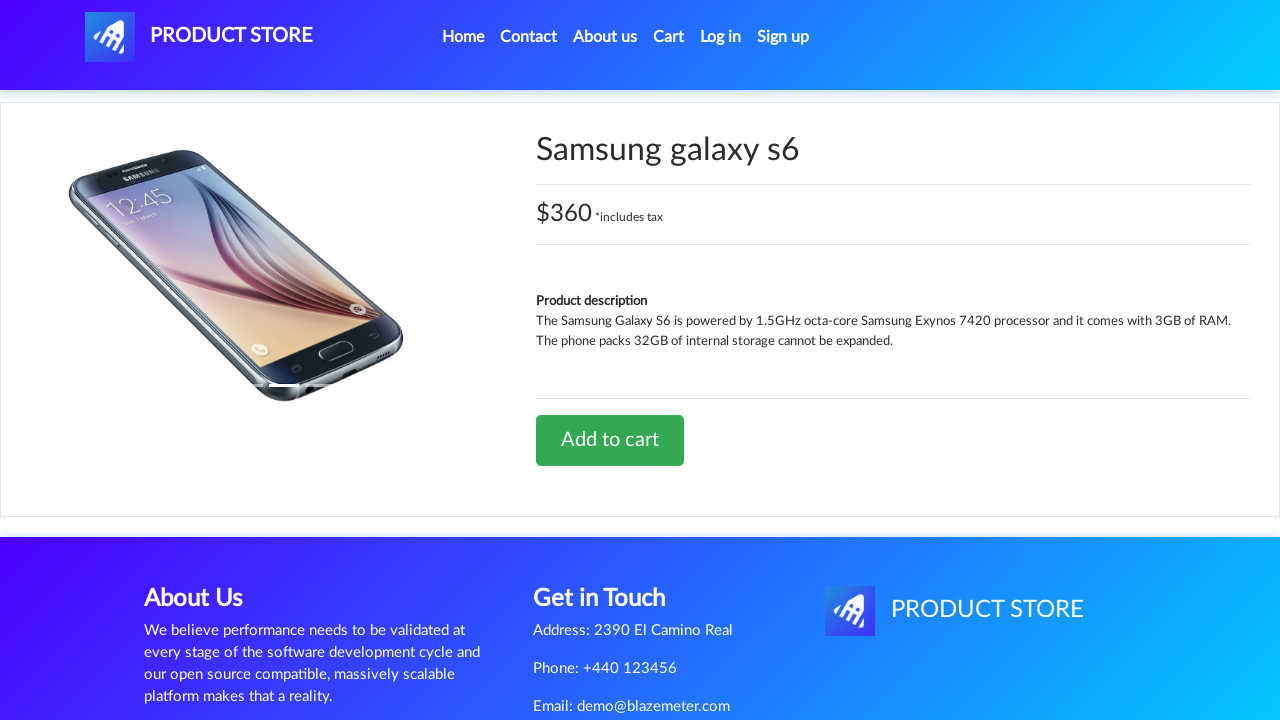

Navigated back to phone category page
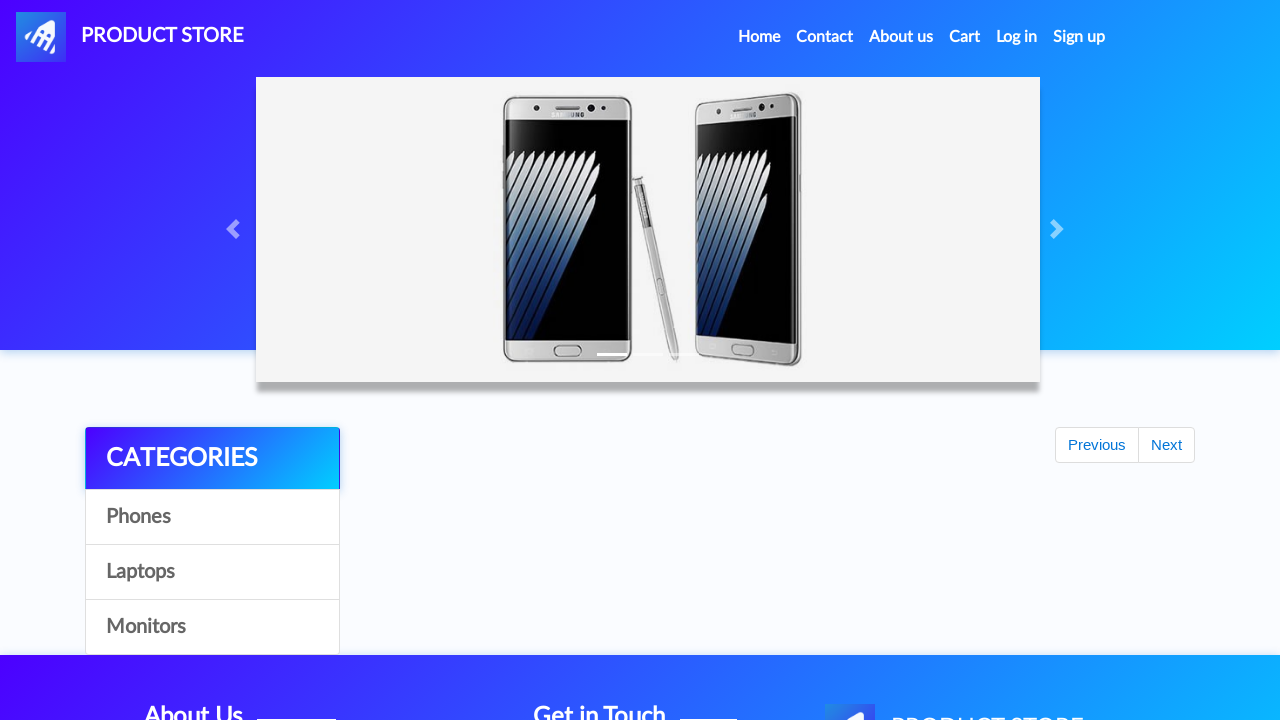

Refreshed the page
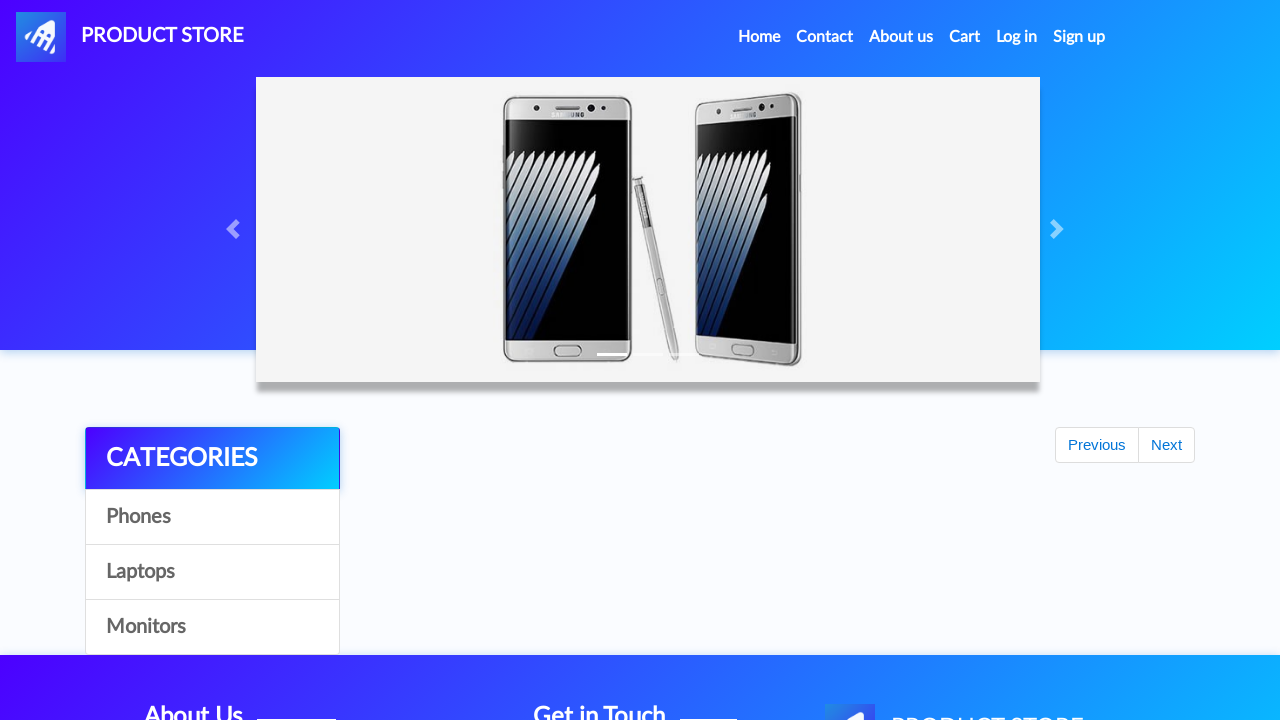

Set viewport to 1920x1080 dimensions
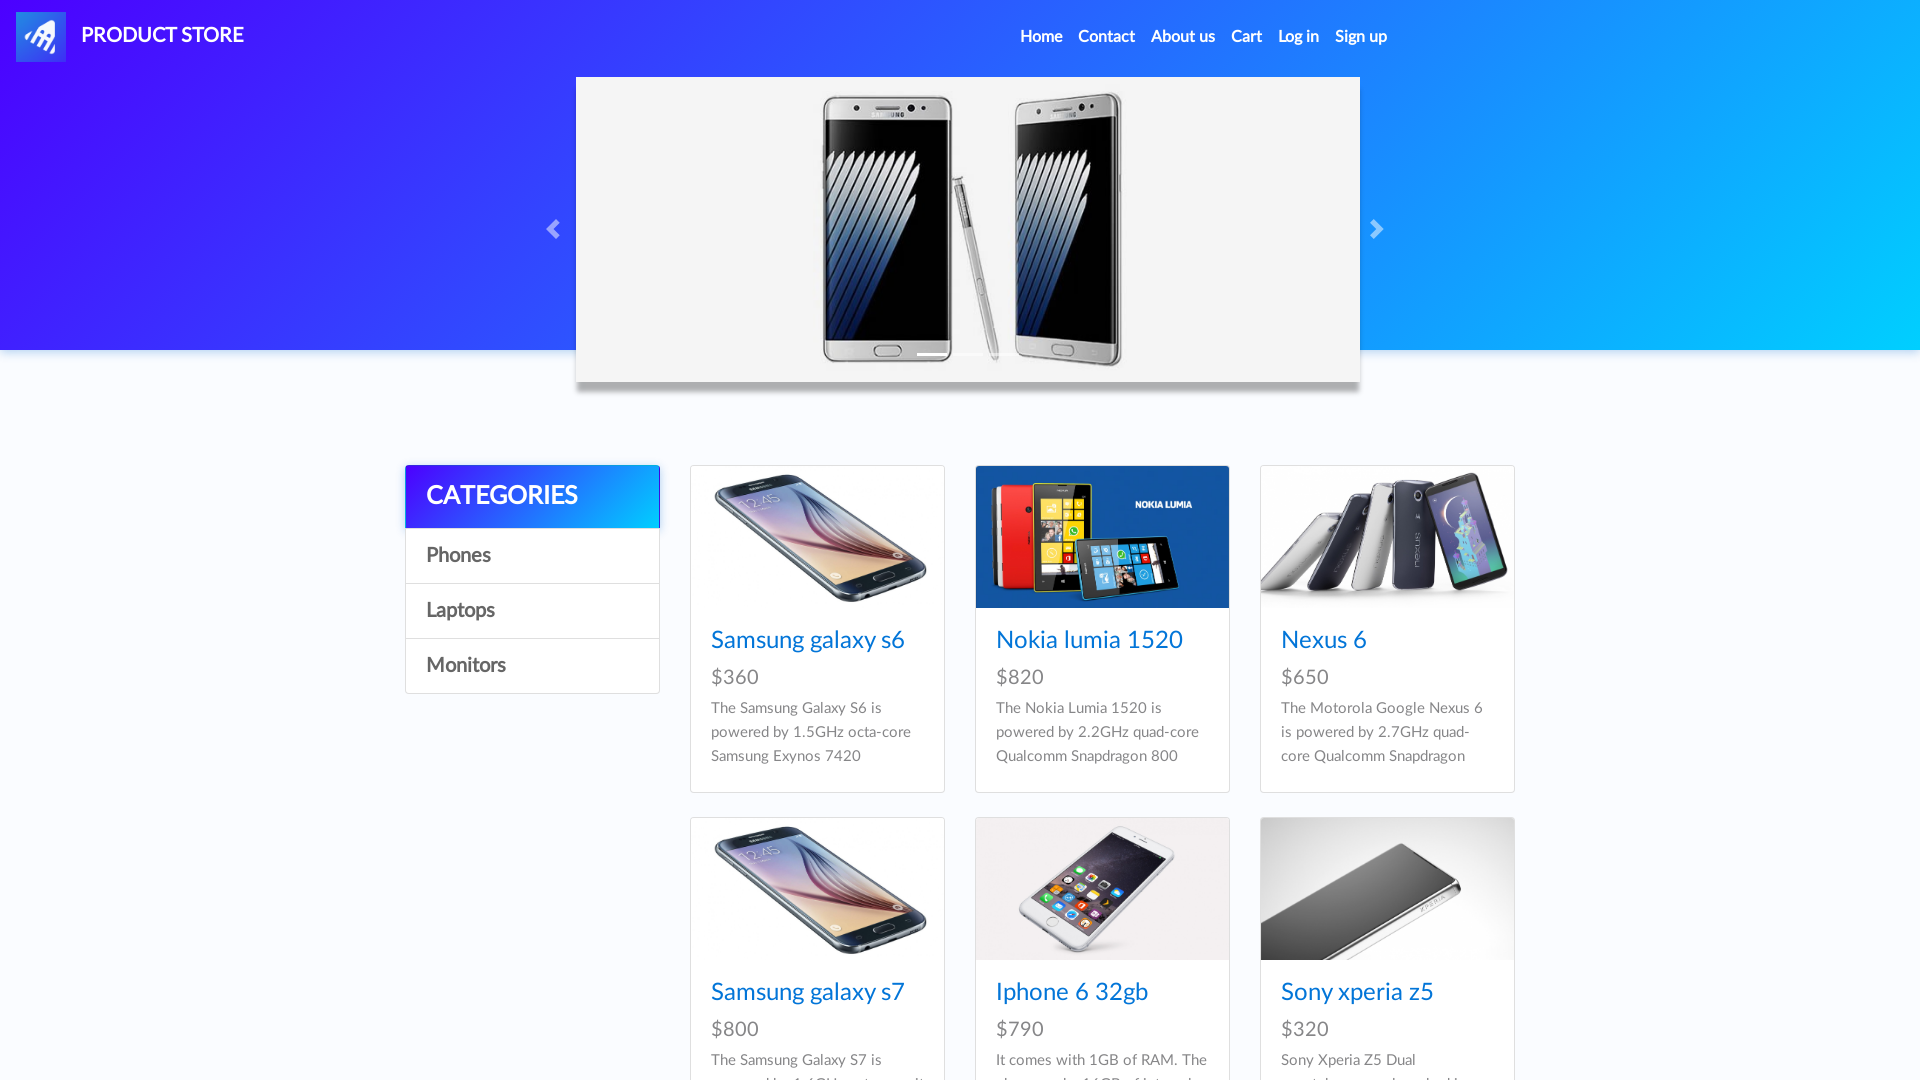

Retrieved final page title: STORE
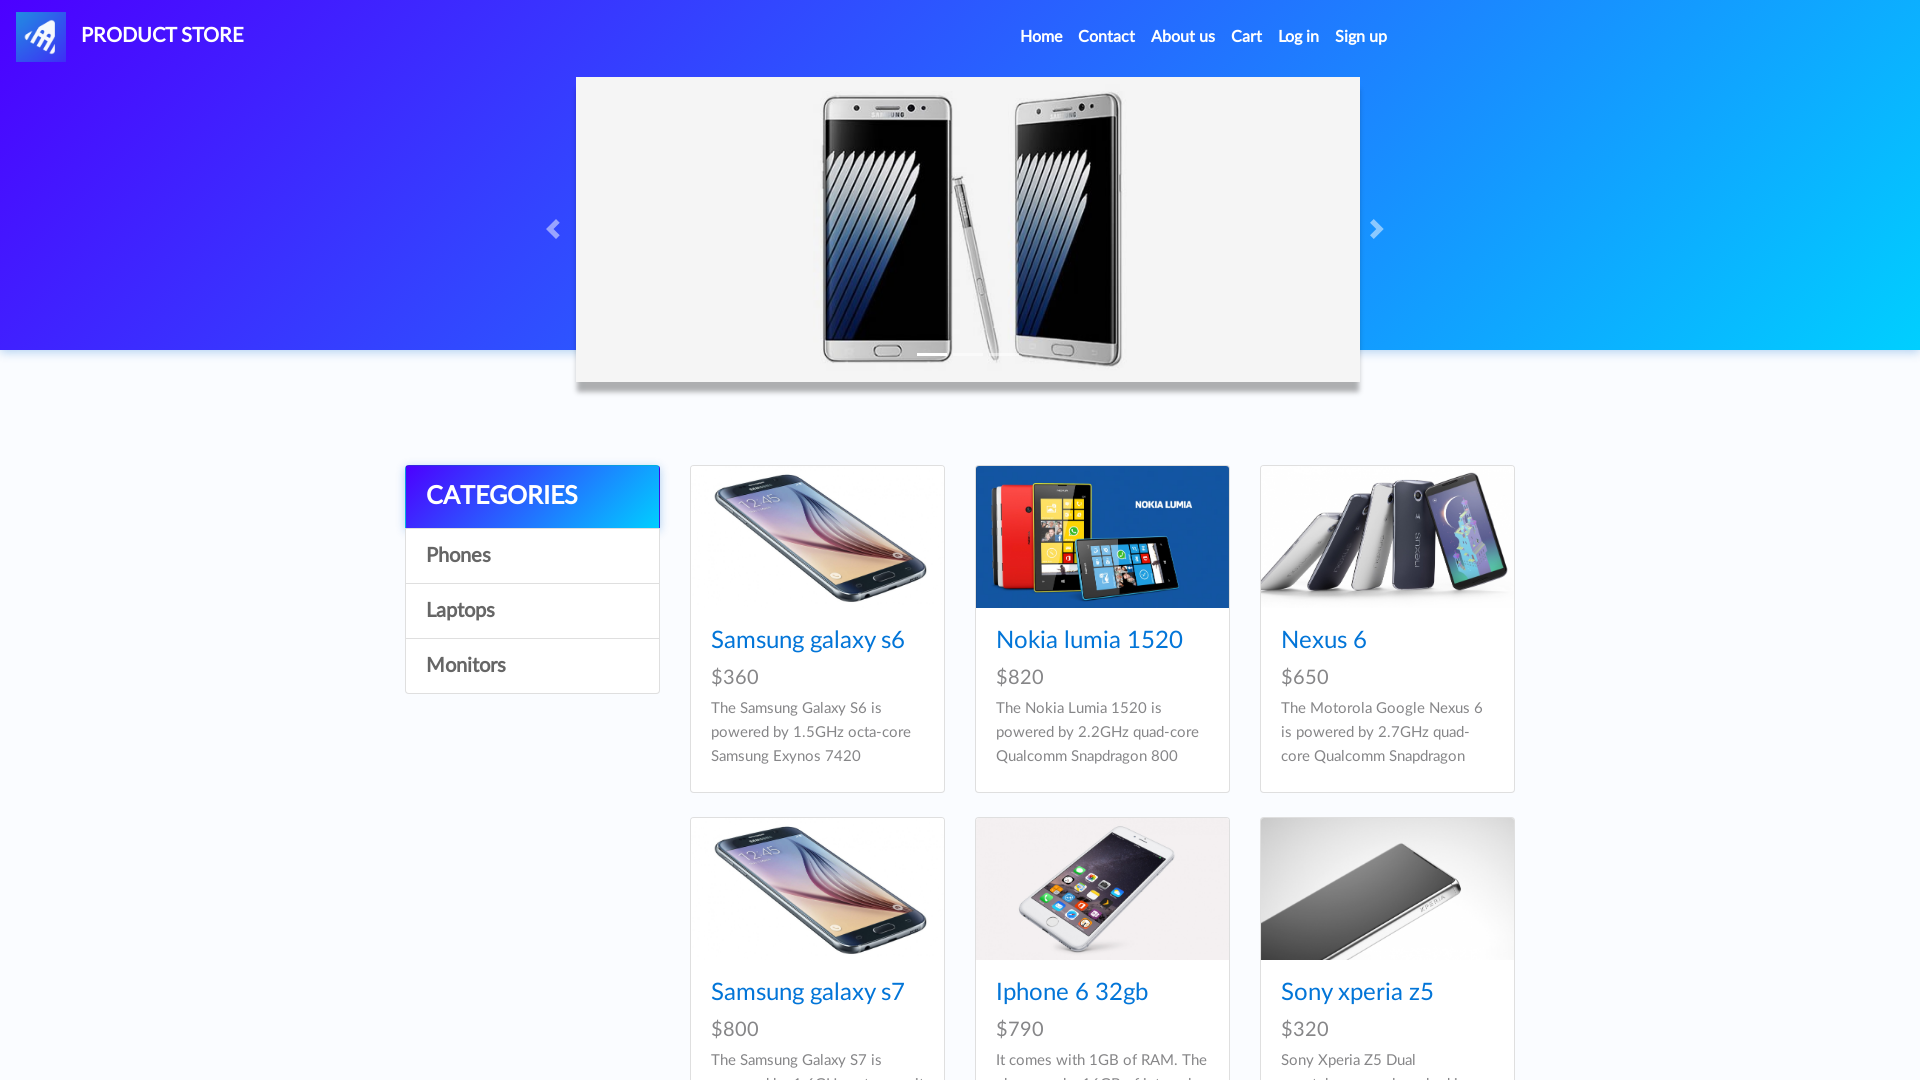

Evaluated page scroll height: 1873px
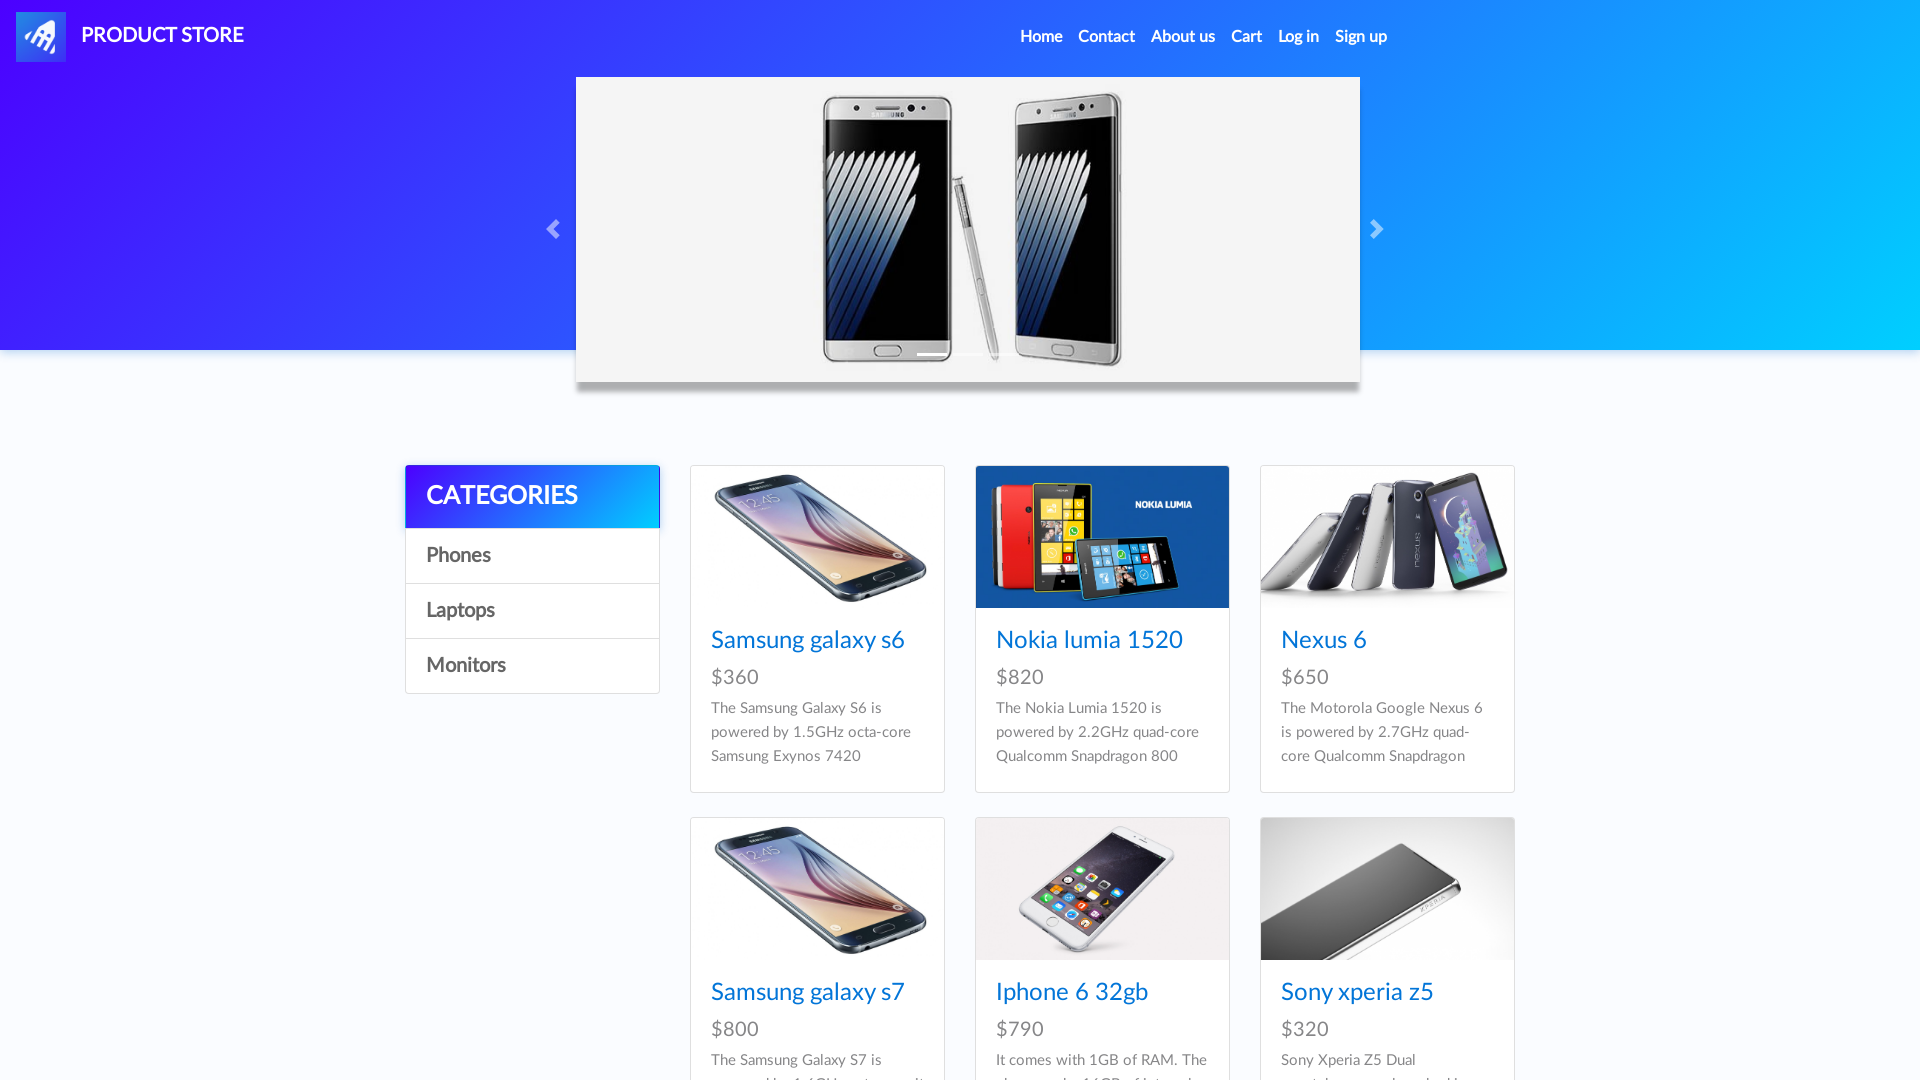

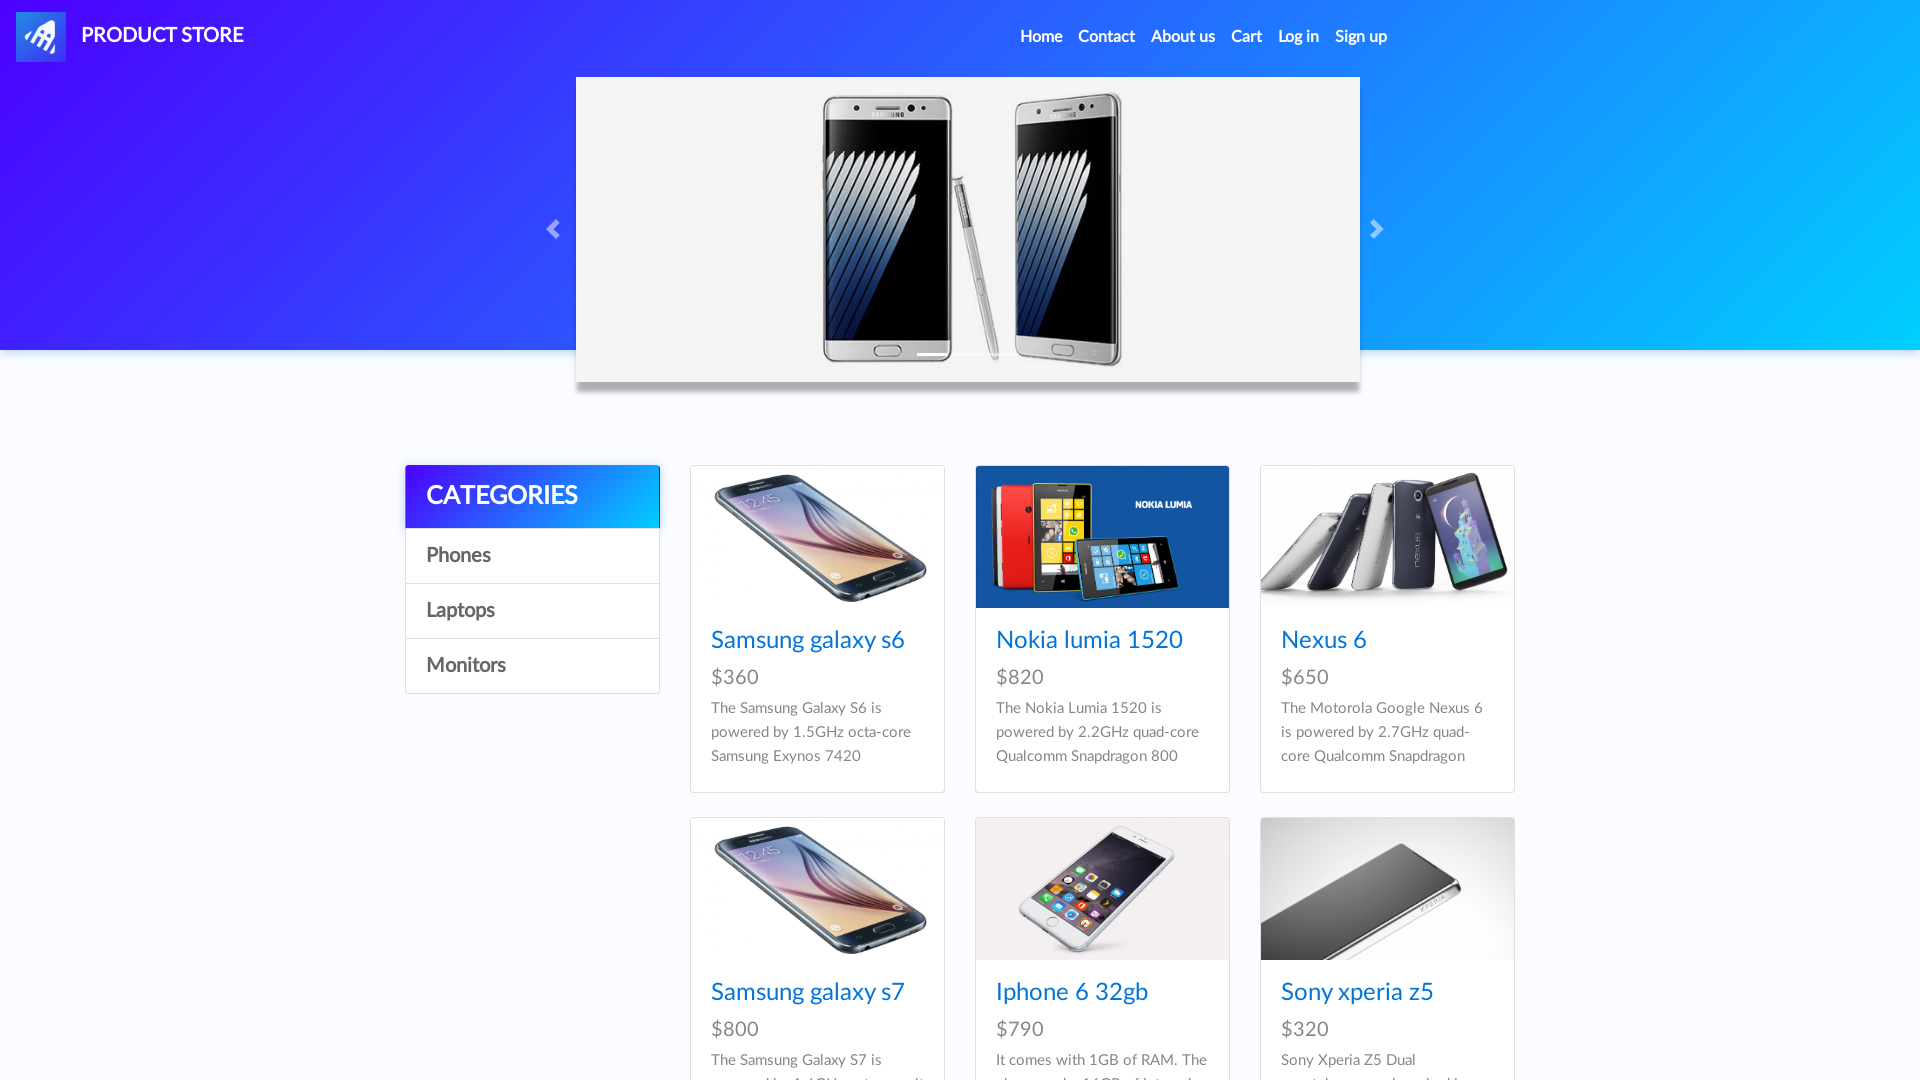